Tests login with valid username but invalid password to verify authentication fails

Starting URL: https://www.wahylab.com/gendemo/

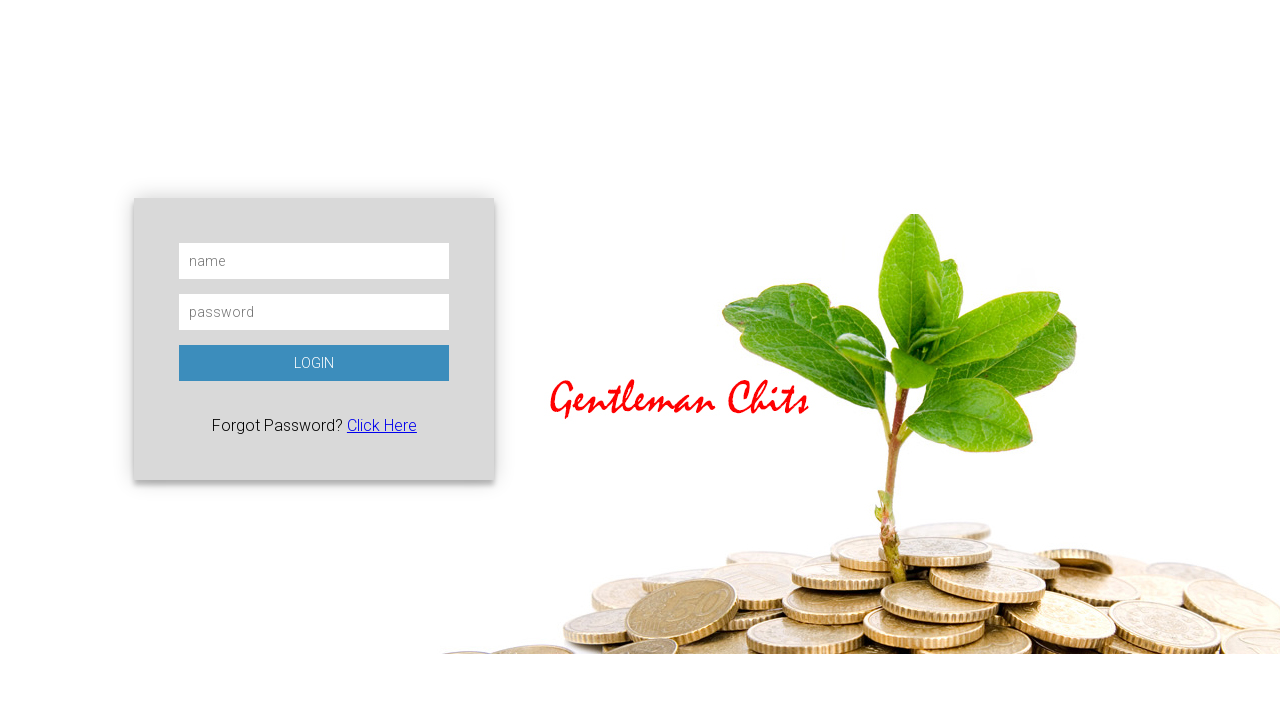

Filled username field with valid username 'admin' on input[name='username']
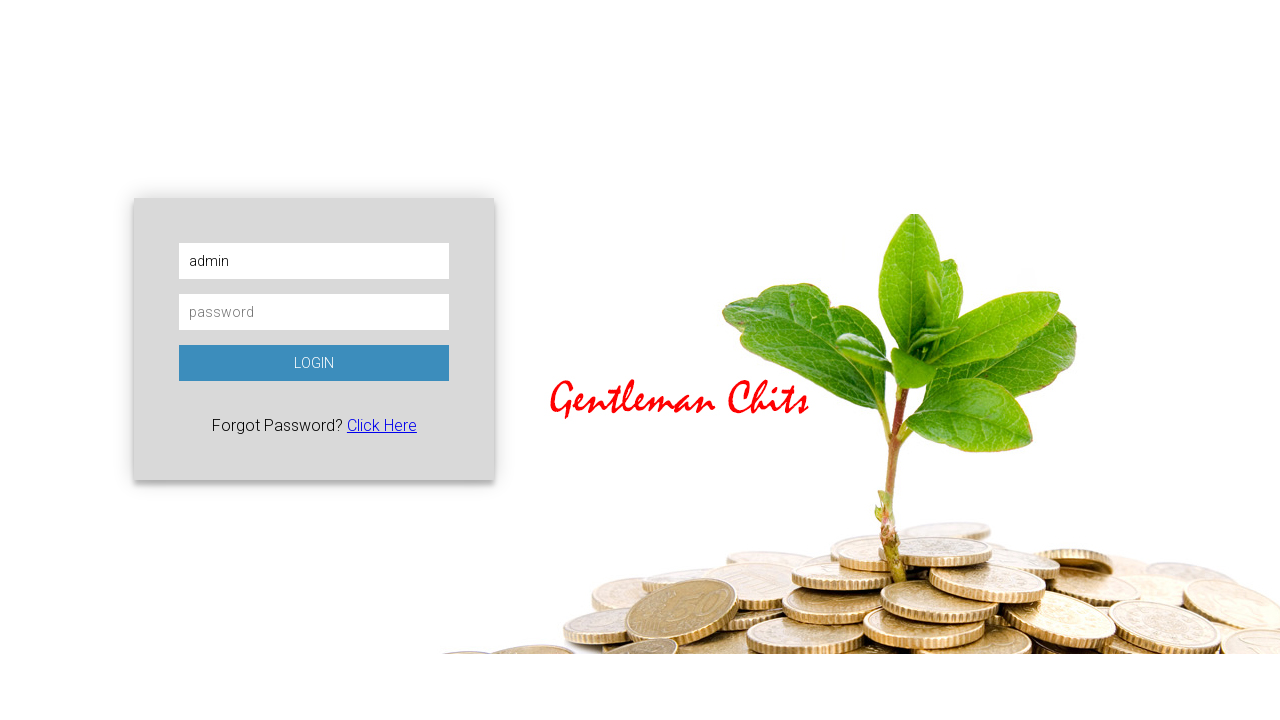

Filled password field with invalid password 'admin@2345&' on input[name='password']
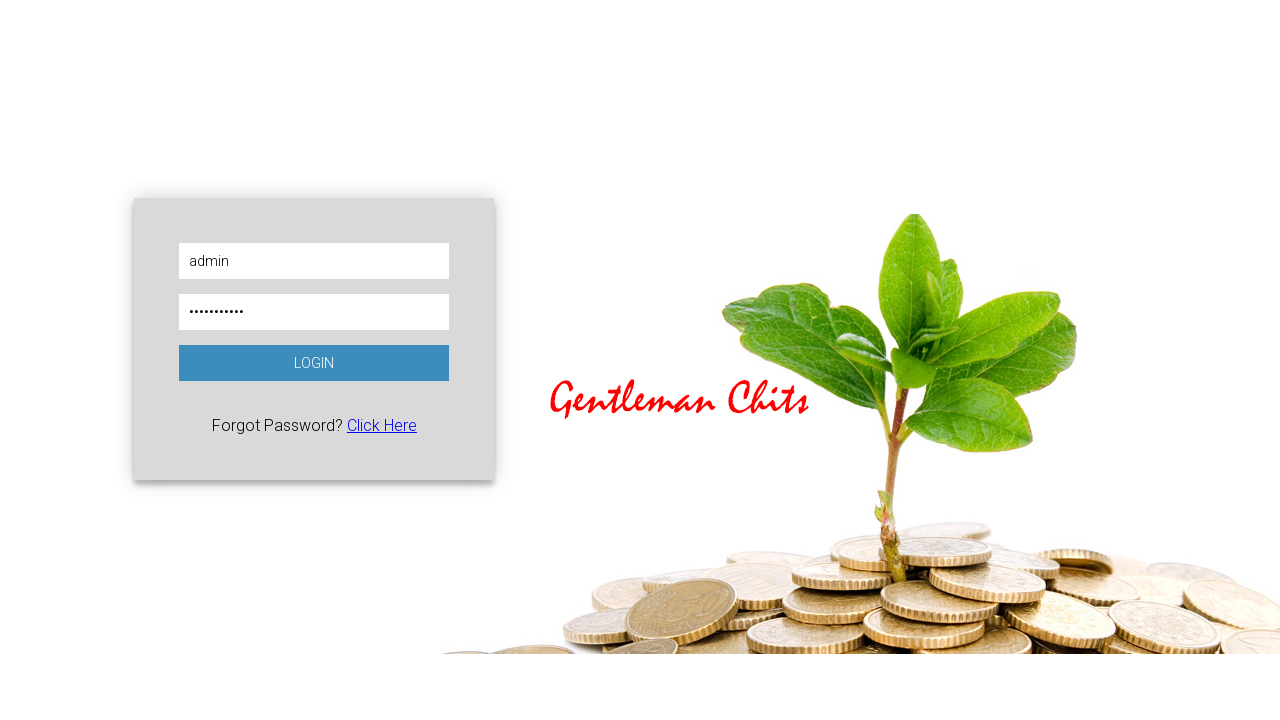

Clicked login button at (314, 363) on xpath=//html/body/div/div/form/button
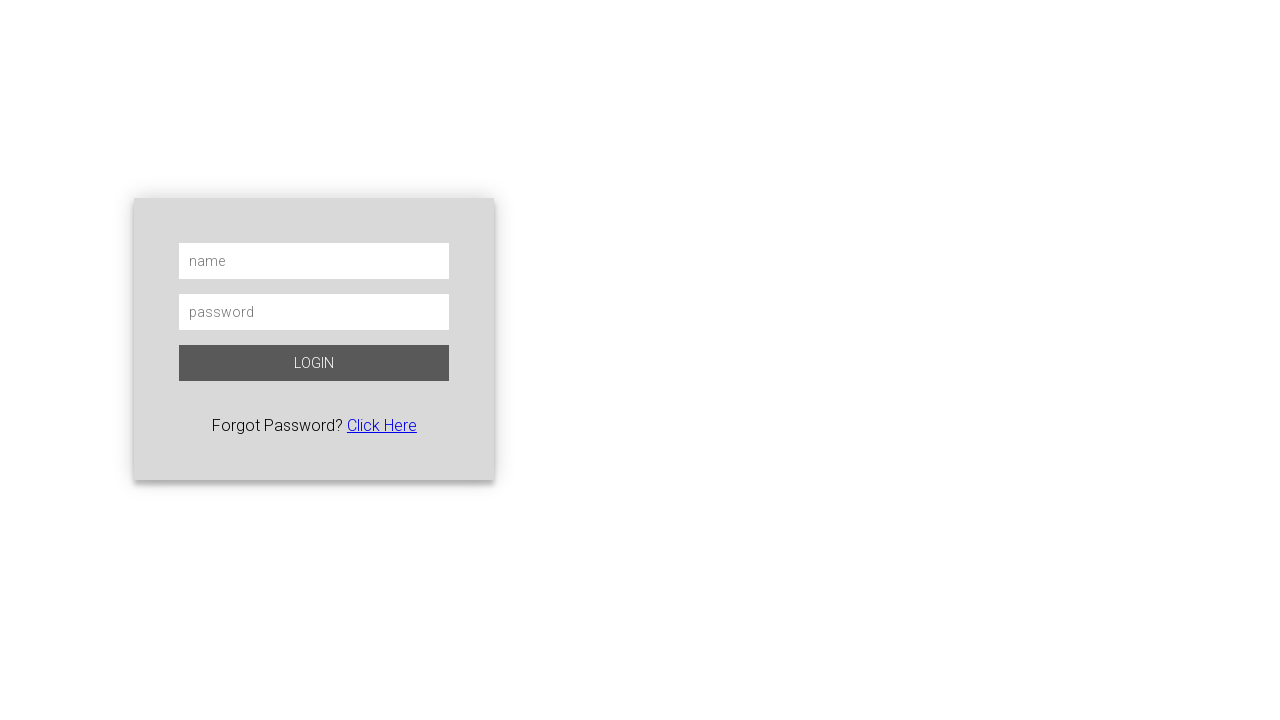

Verified login failed and user remains on login page
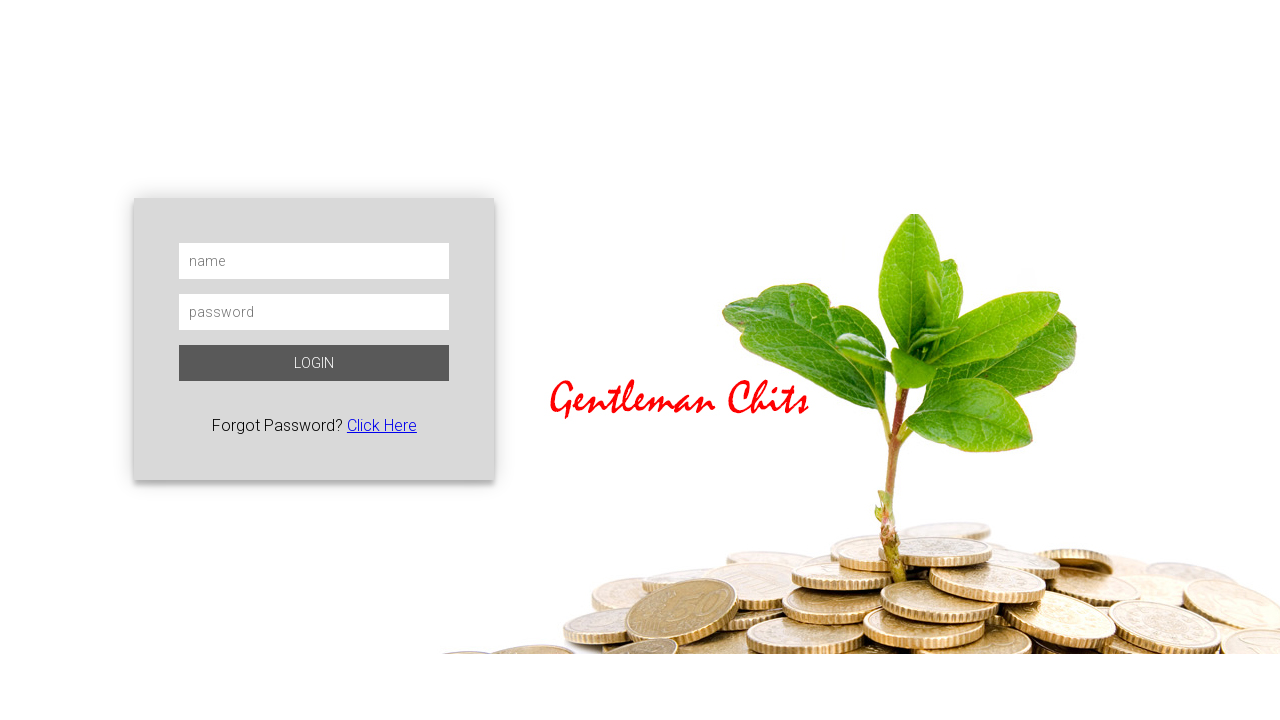

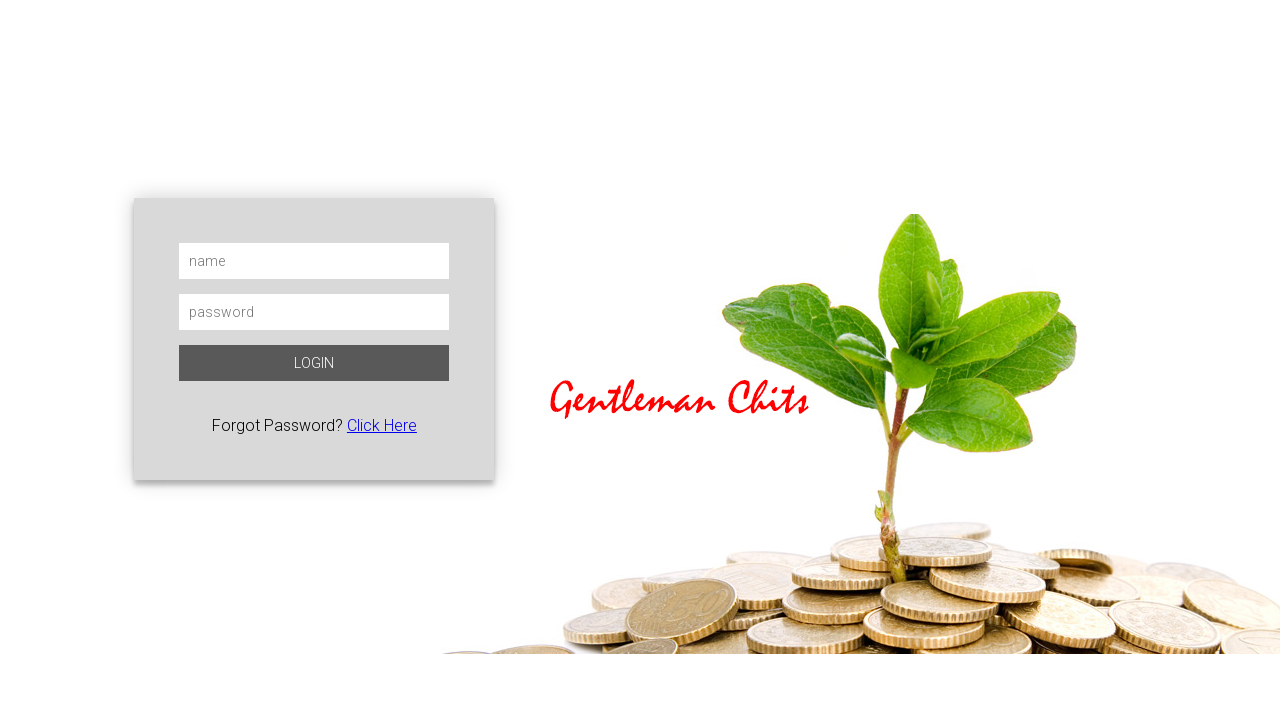